Navigates to GeeksforGeeks website and locates an element by link text to verify its text content

Starting URL: https://www.geeksforgeeks.org/

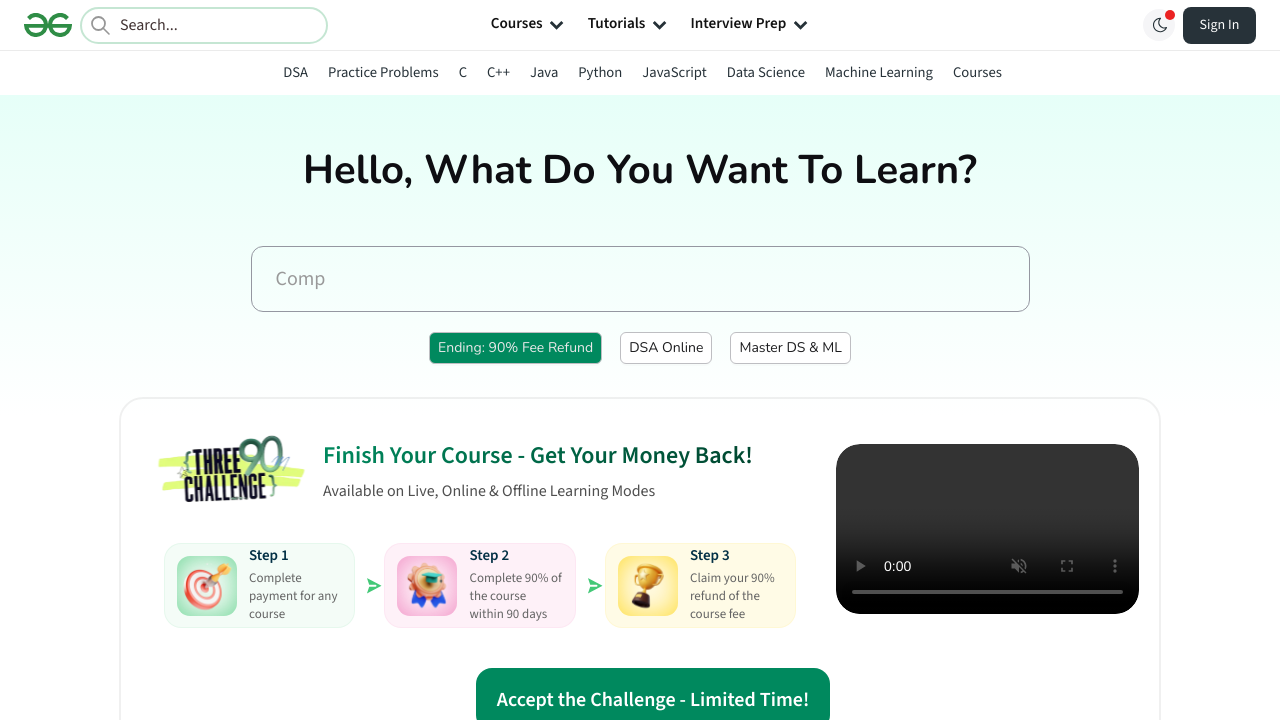

Navigated to GeeksforGeeks website
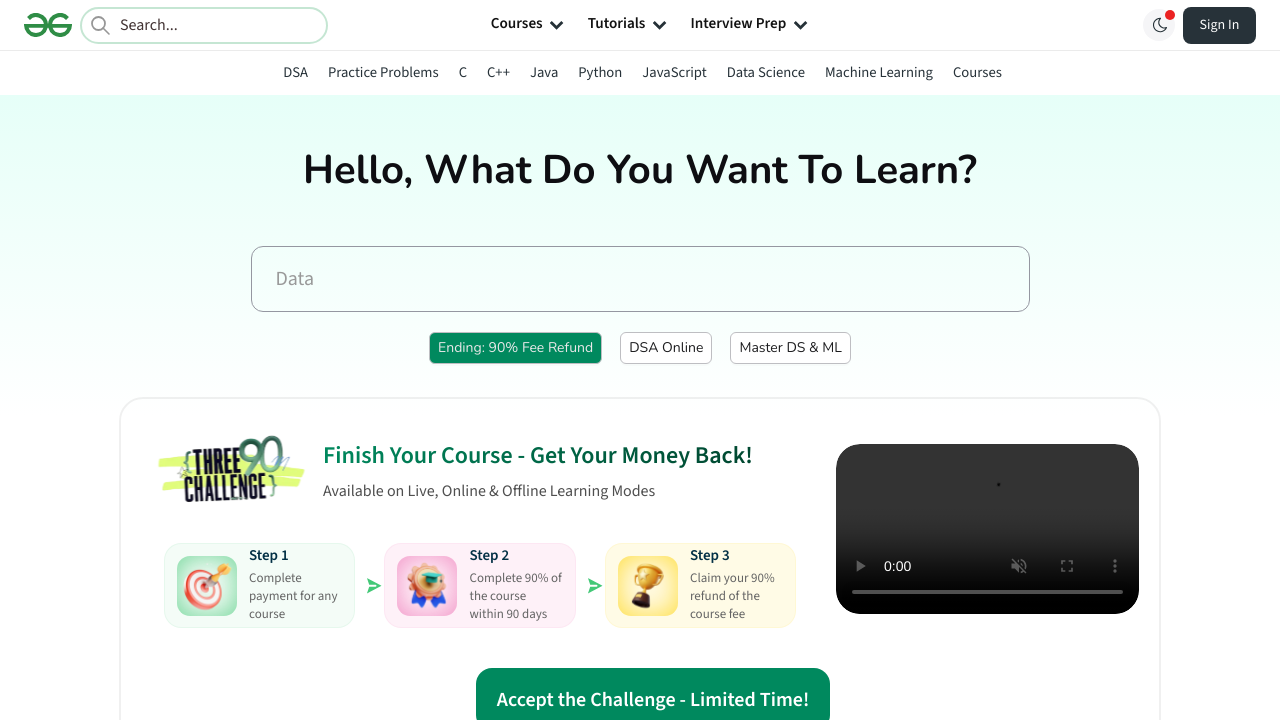

Located Courses link element by text
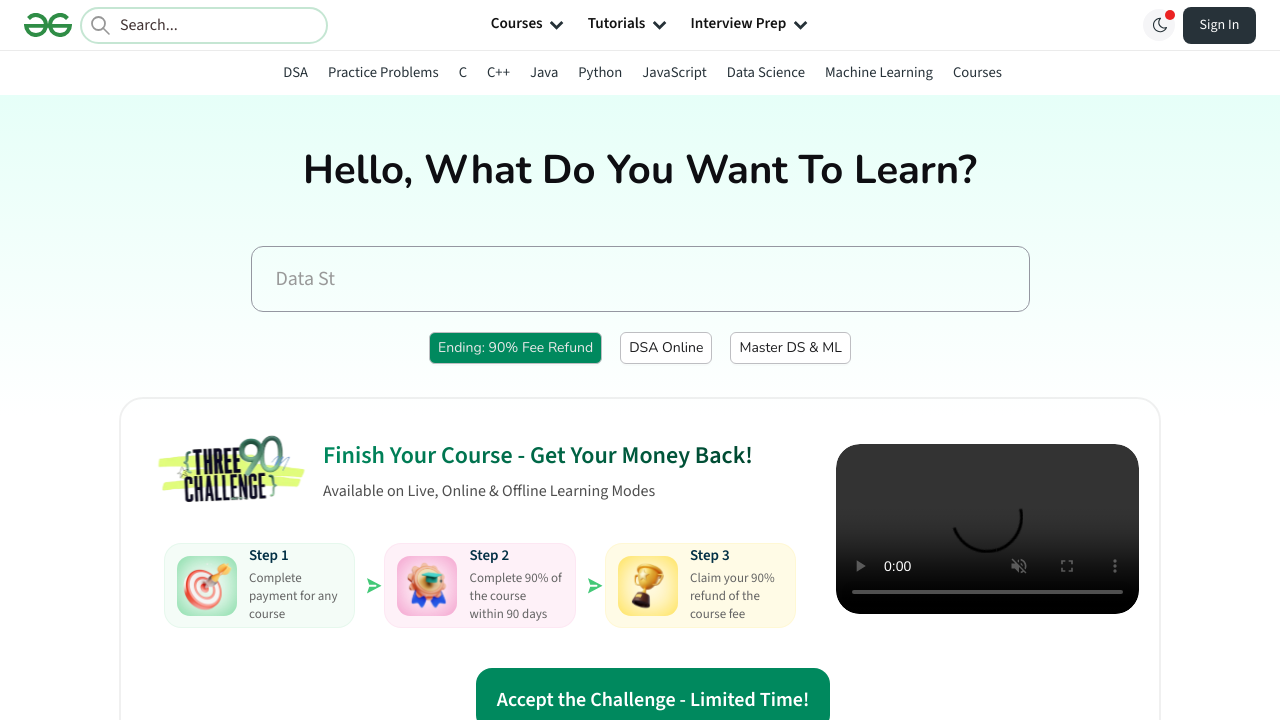

Waited for Courses link element to be visible
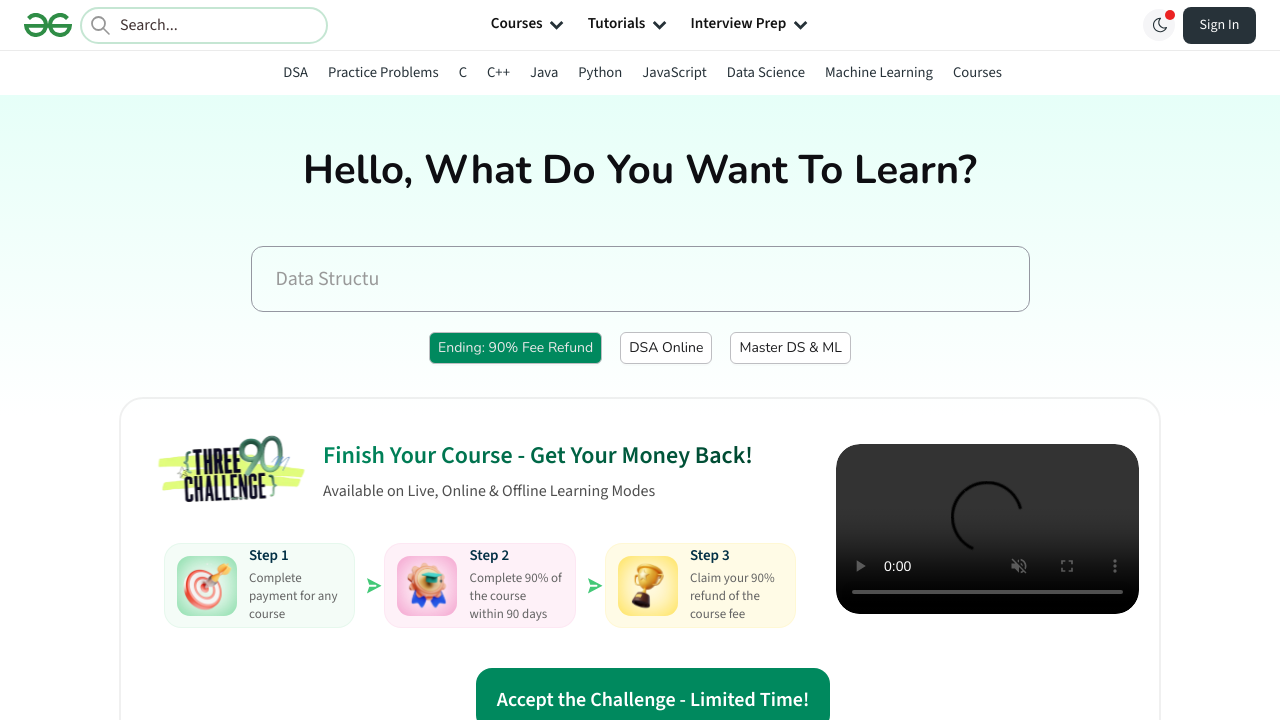

Retrieved text content from Courses link element
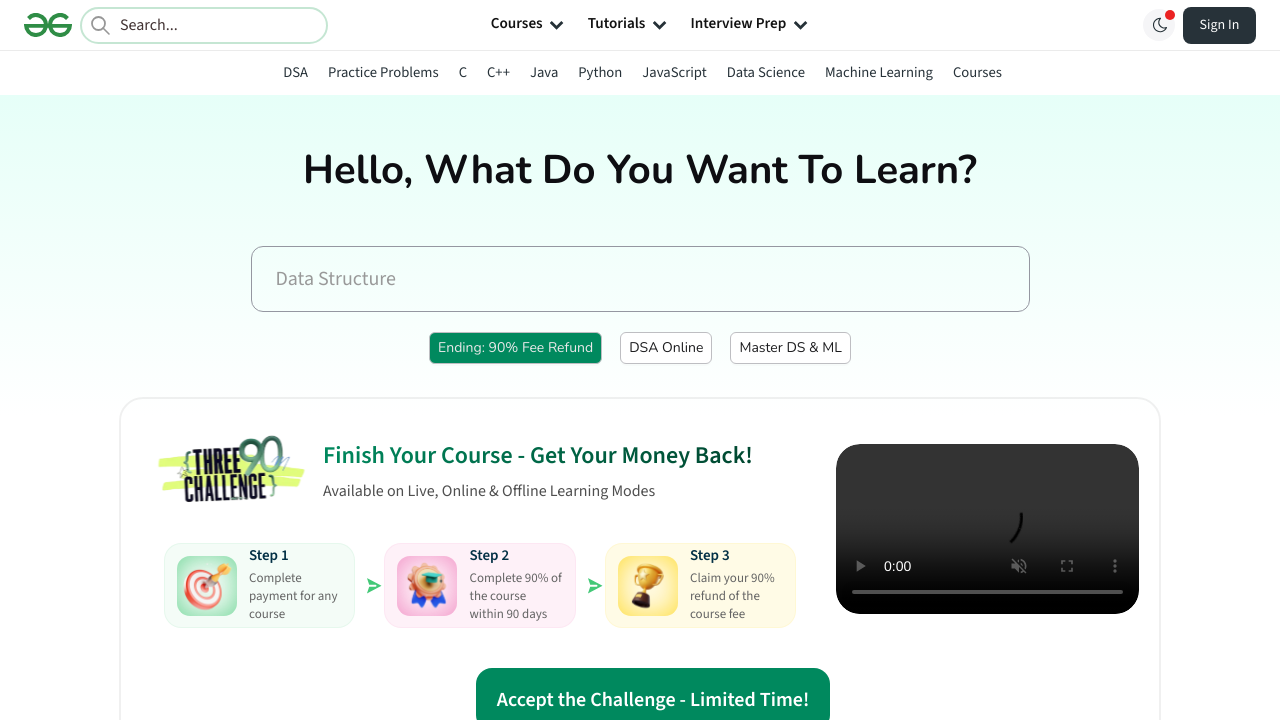

Printed text content: Courses
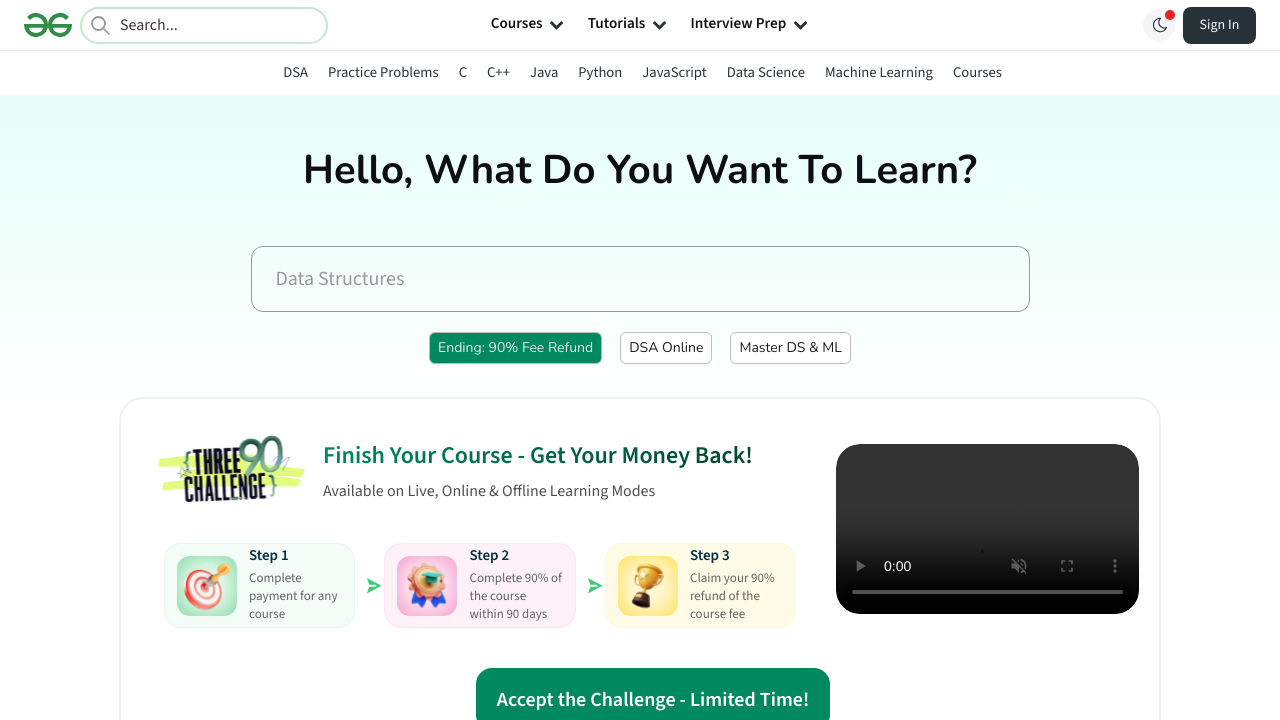

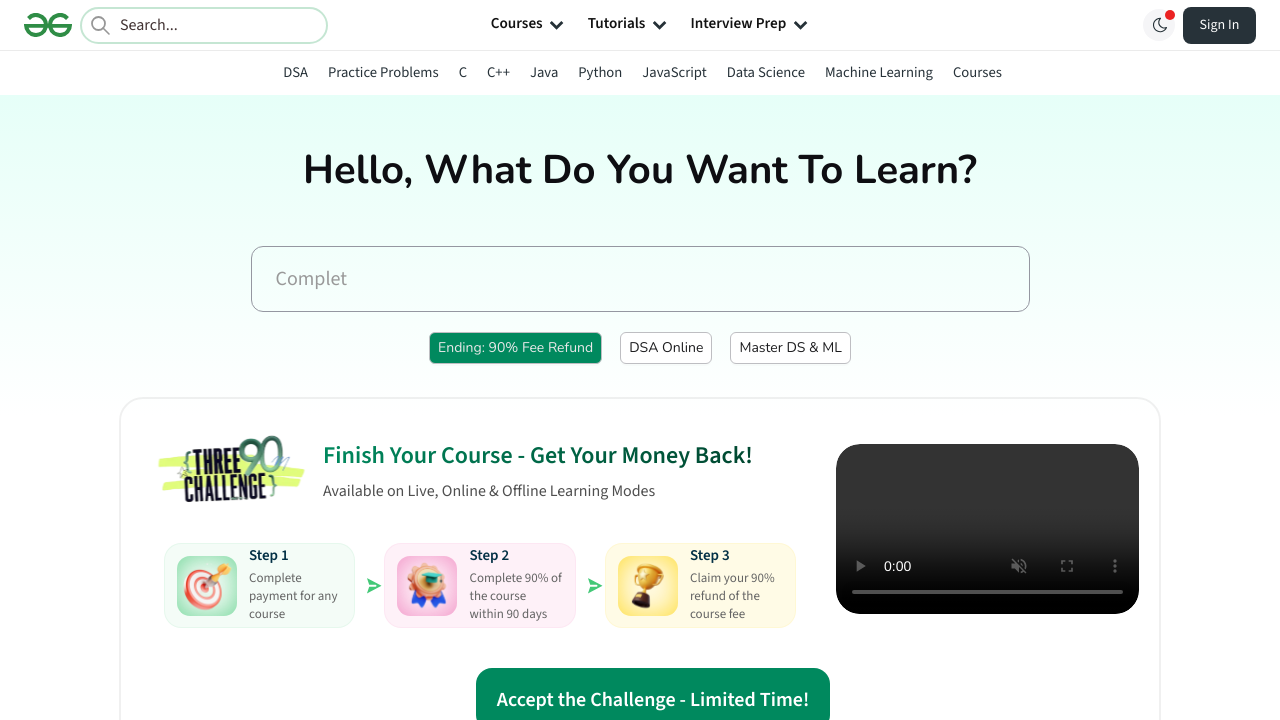